Tests form validation by attempting to submit an empty form, then progressively filling in required fields and checking for validation feedback after each submission attempt.

Starting URL: https://demoqa.com/automation-practice-form

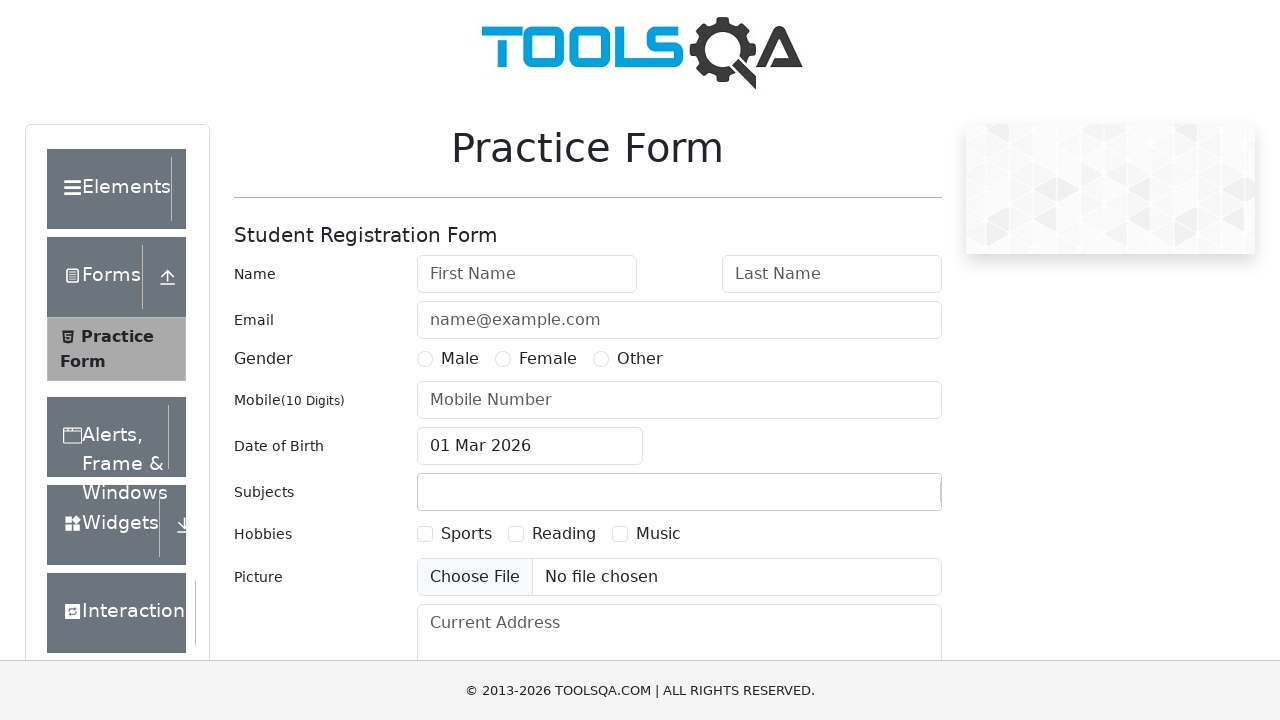

Clicked submit button on empty form to trigger validation at (885, 499) on #submit
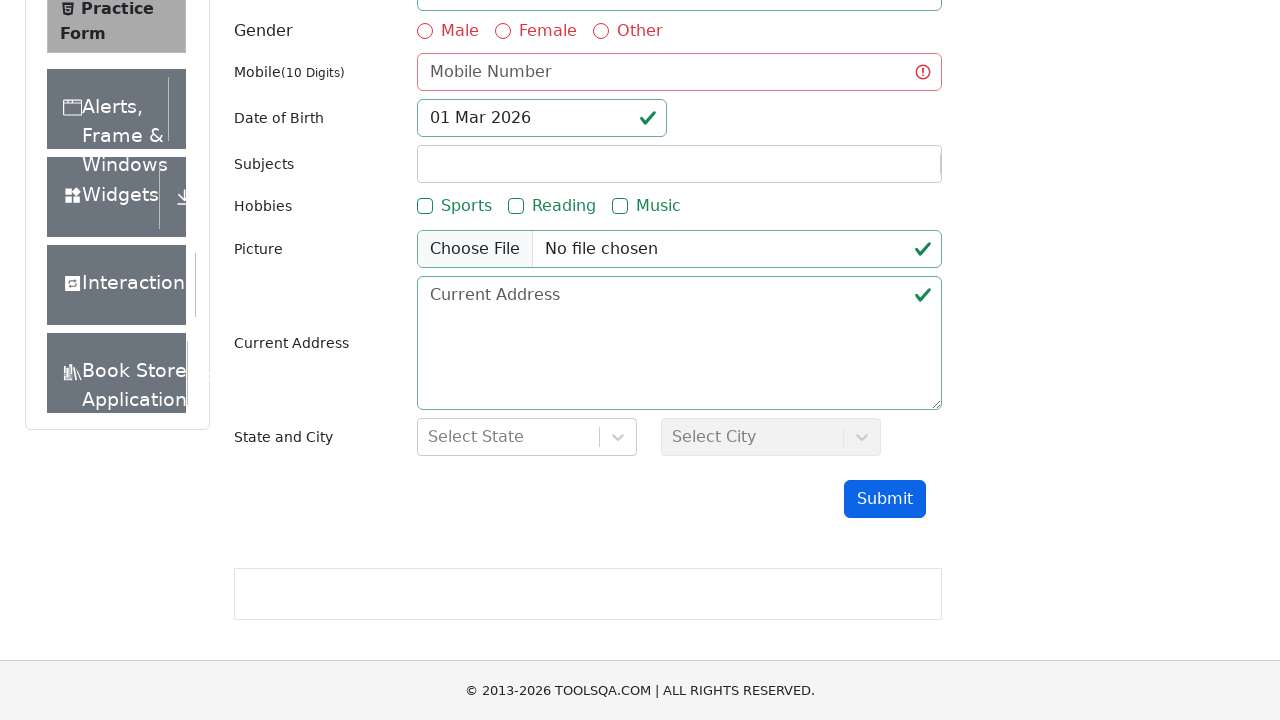

Waited for validation state to appear
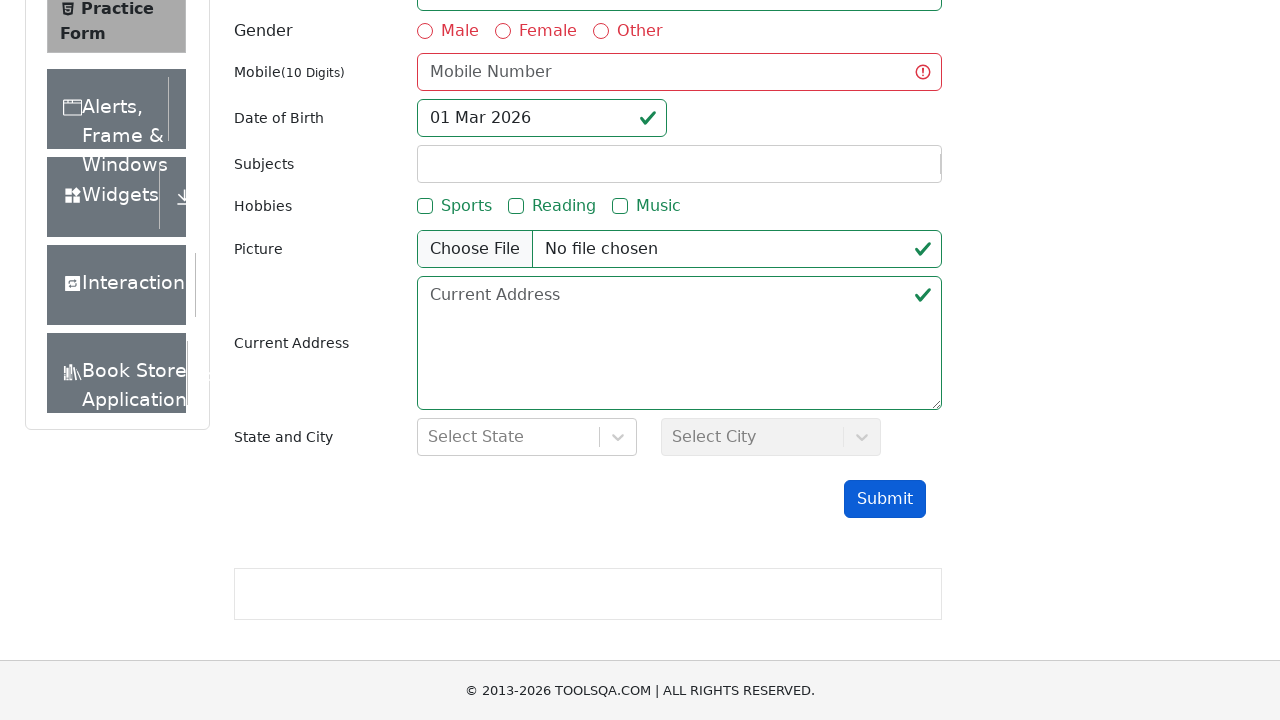

Filled first name field with 'Jane' on #firstName
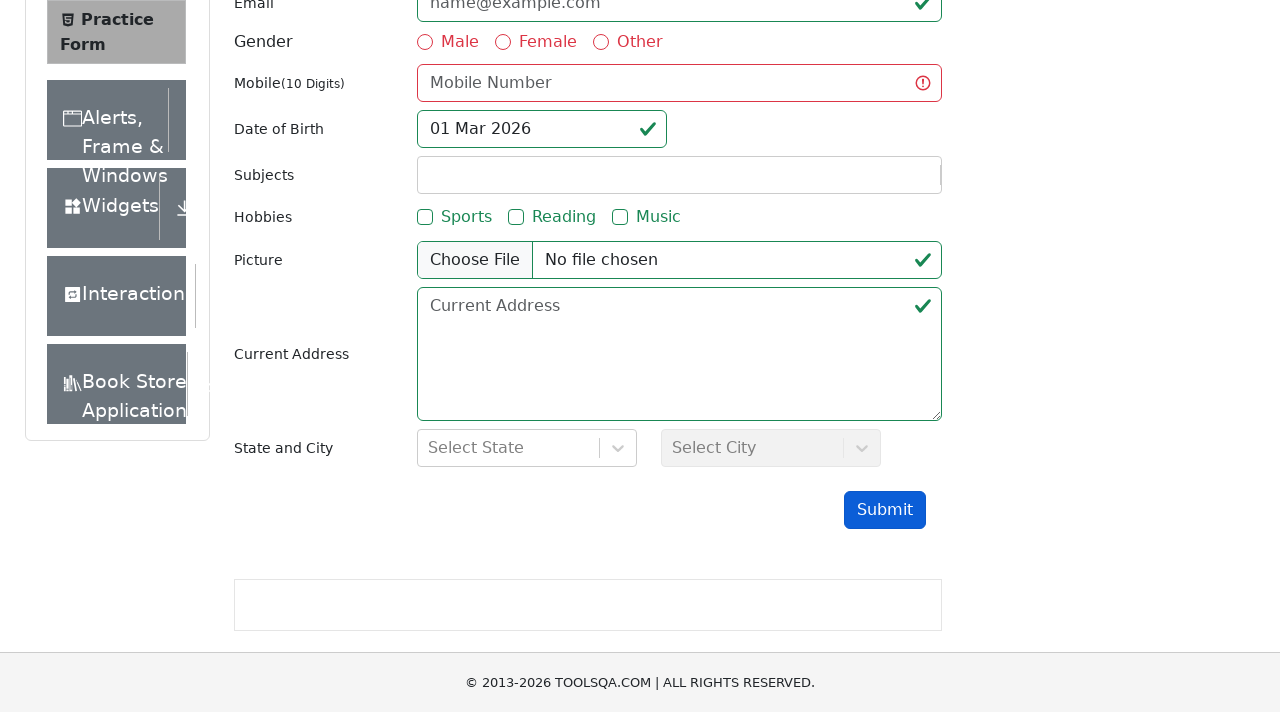

Clicked submit button after filling first name at (885, 563) on #submit
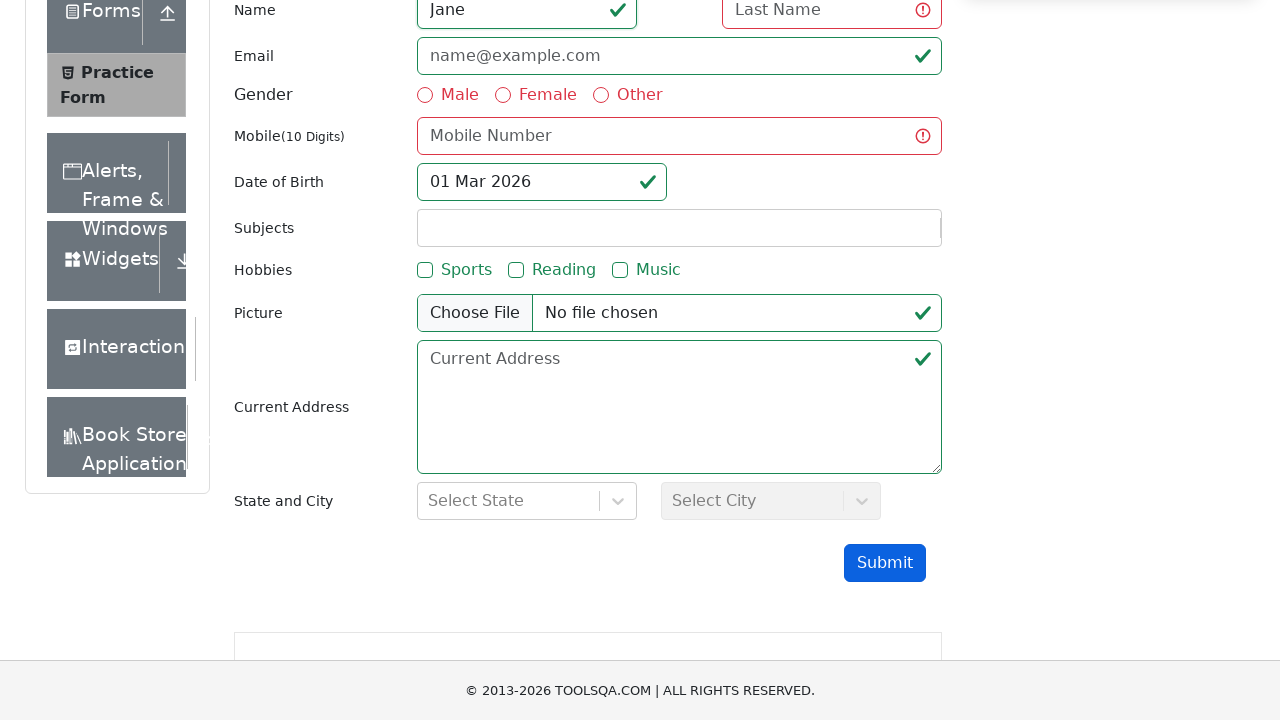

Waited for validation feedback
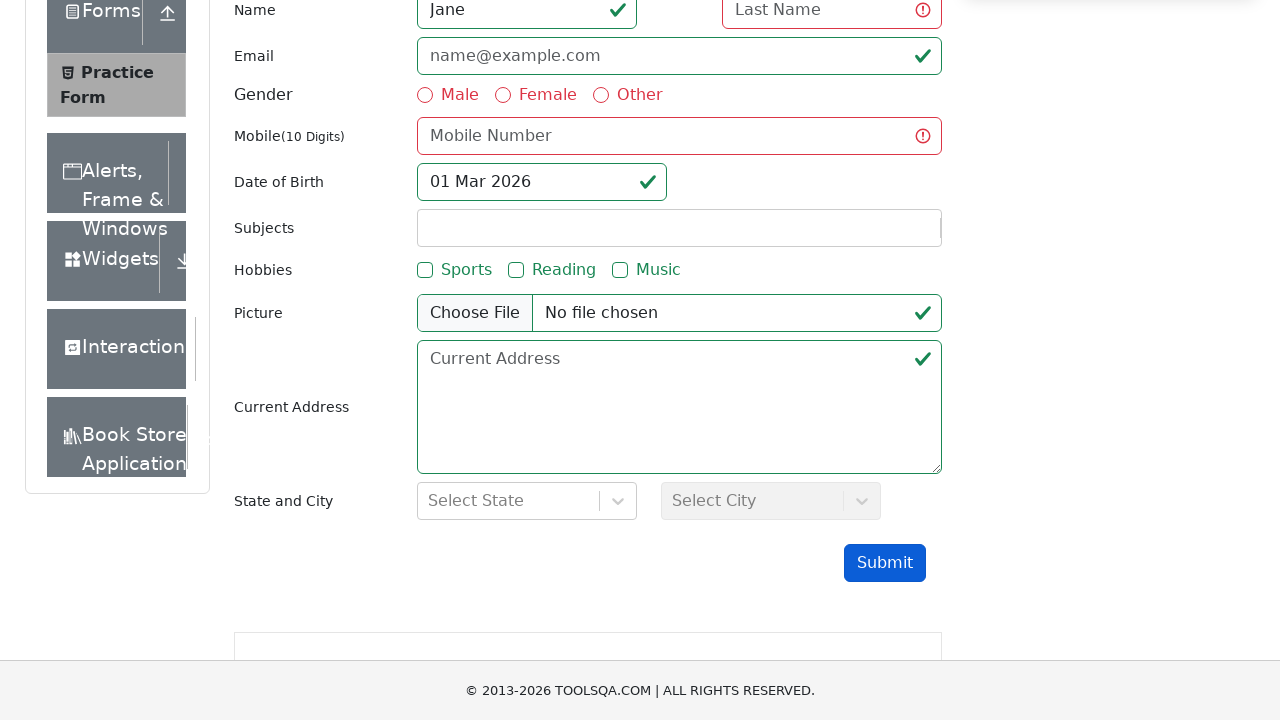

Filled last name field with 'Smith' on #lastName
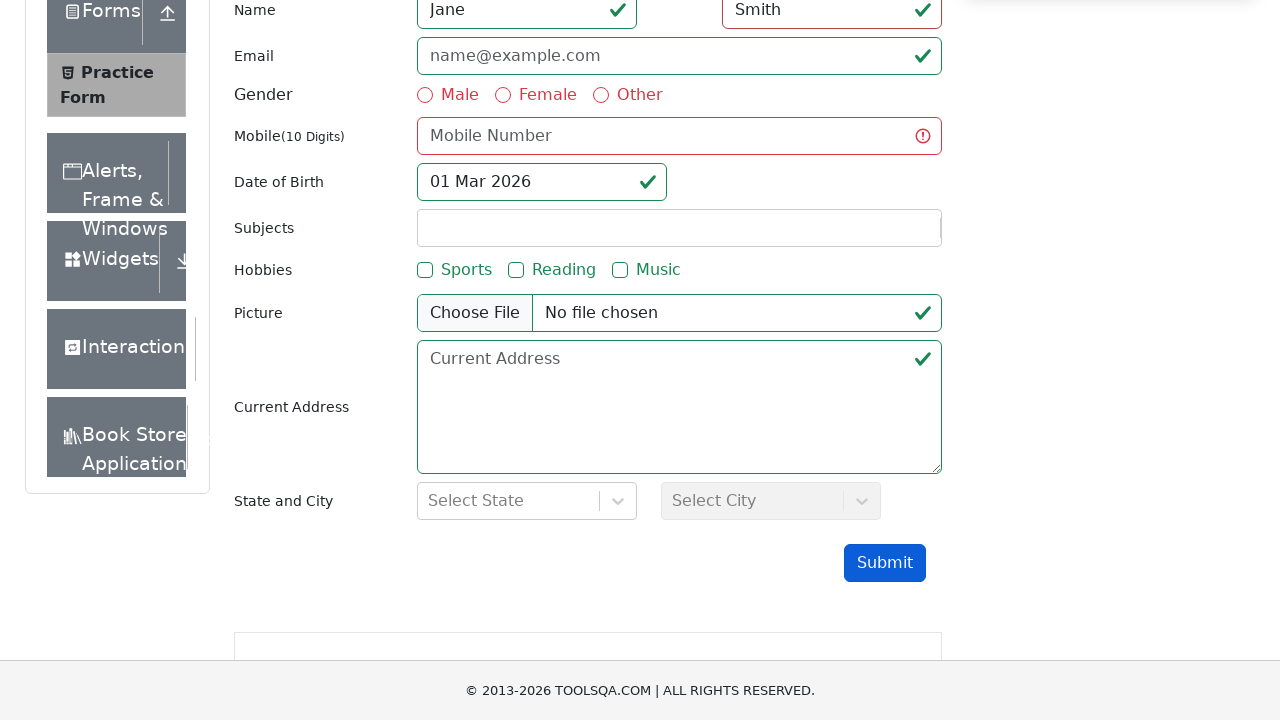

Clicked submit button after filling last name at (885, 563) on #submit
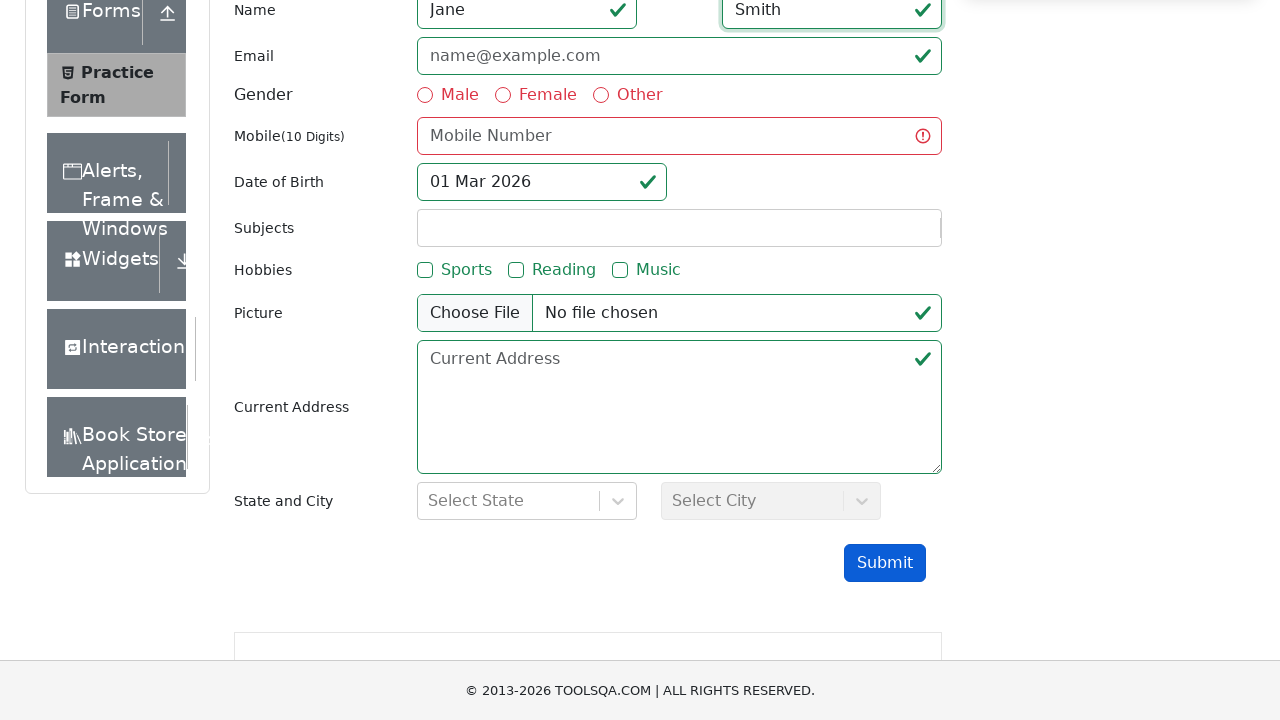

Waited for validation feedback
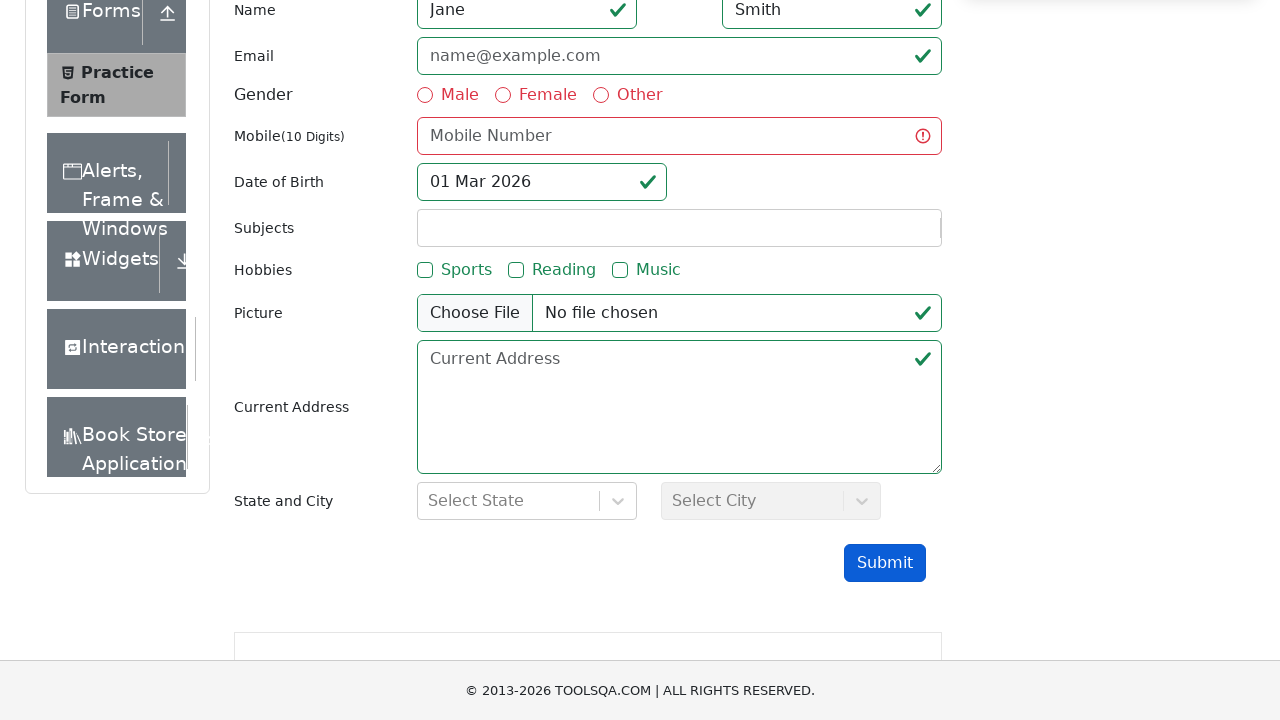

Filled email field with 'janesmith@example.com' on #userEmail
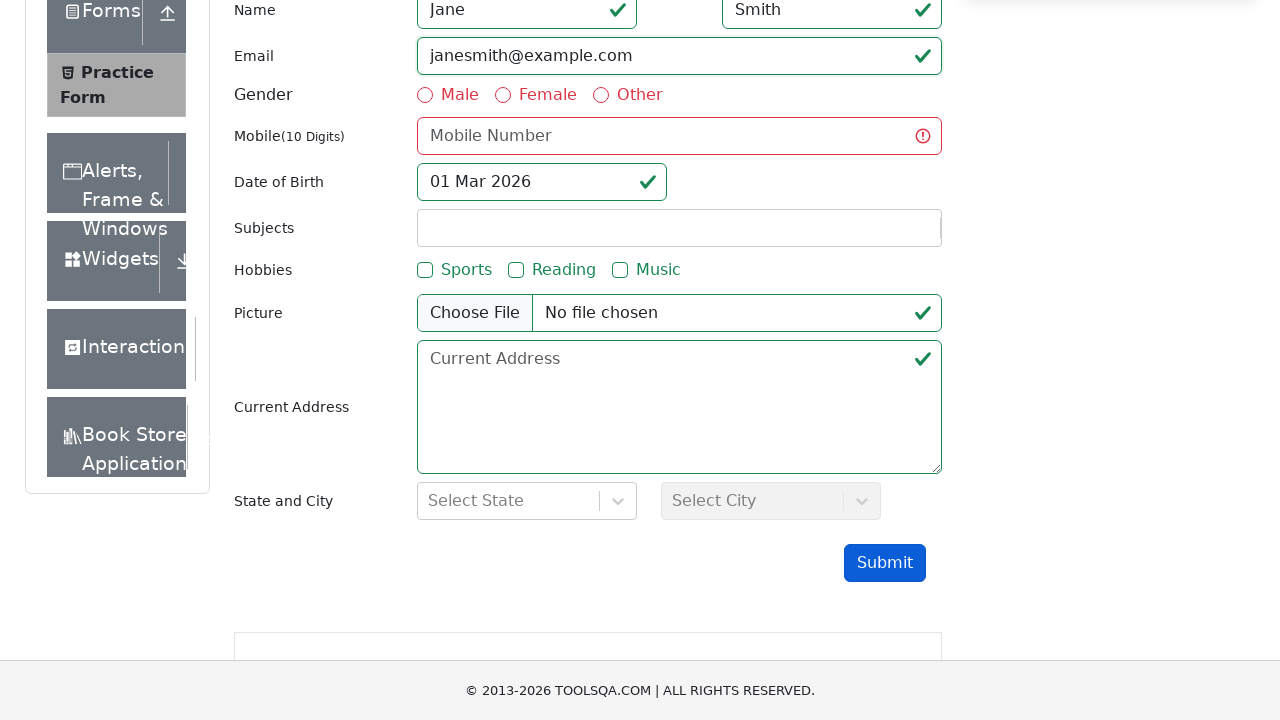

Clicked submit button after filling email at (885, 563) on #submit
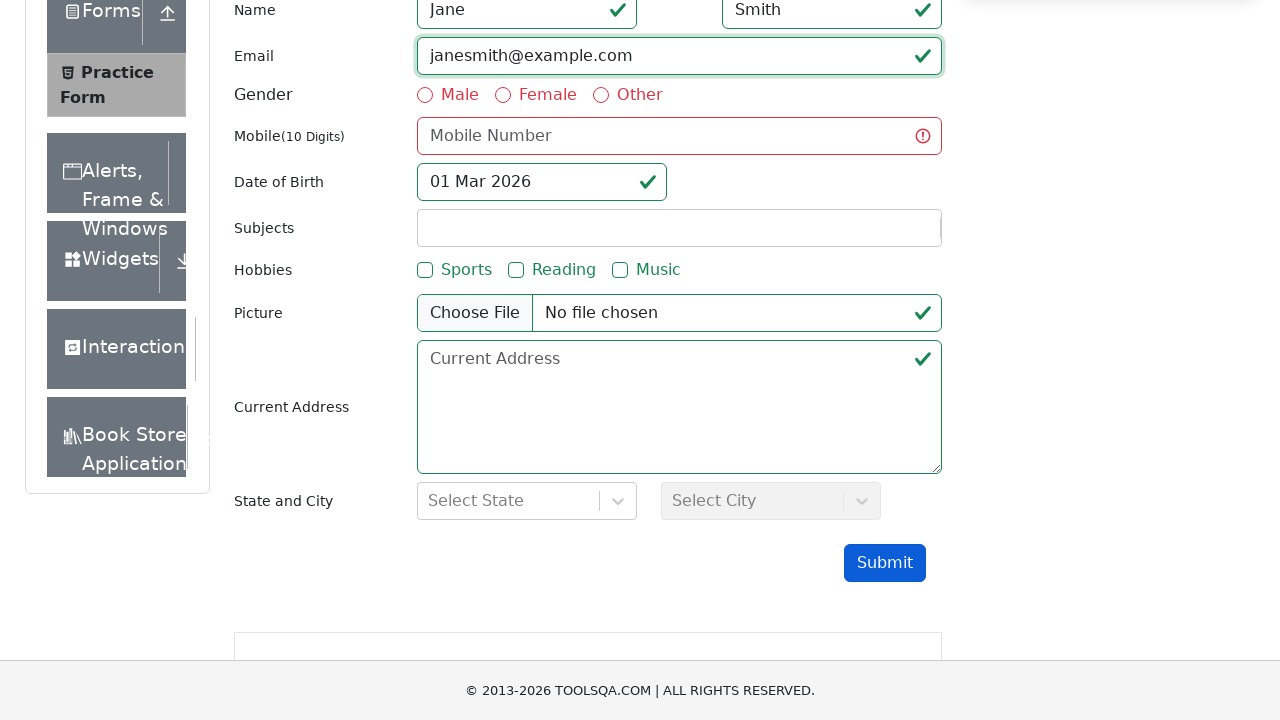

Waited for validation feedback
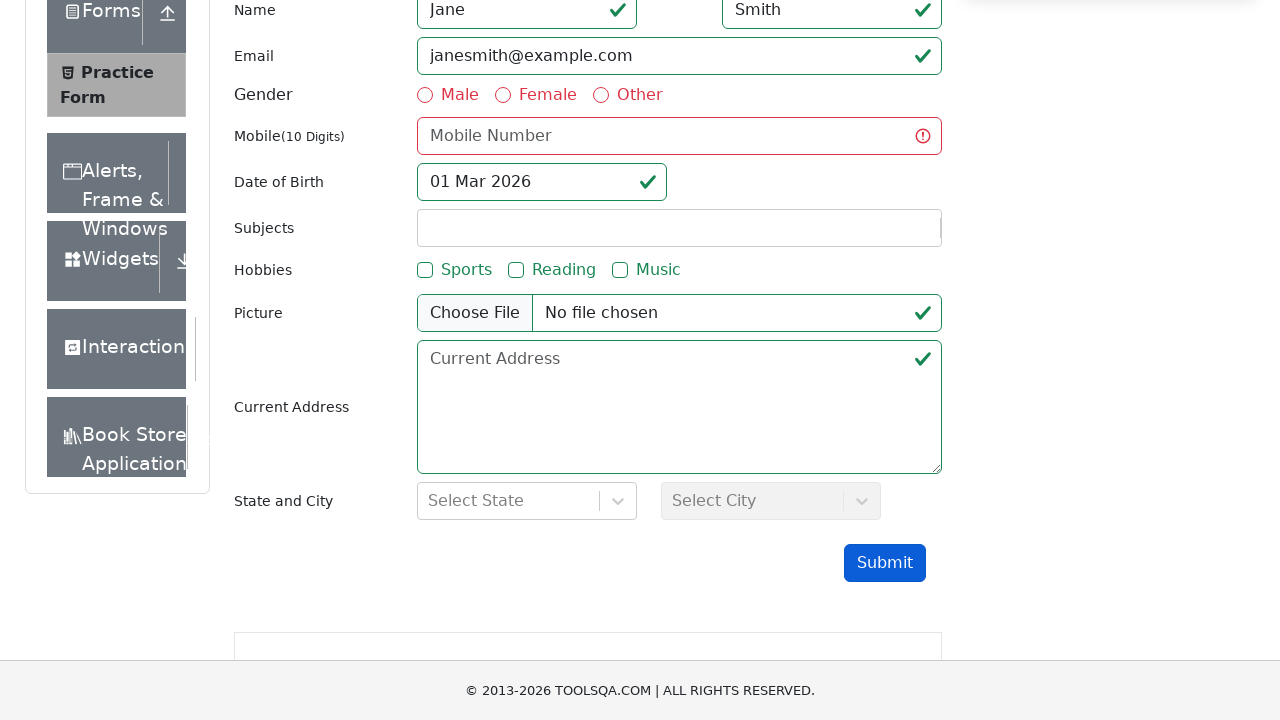

Selected Female gender option
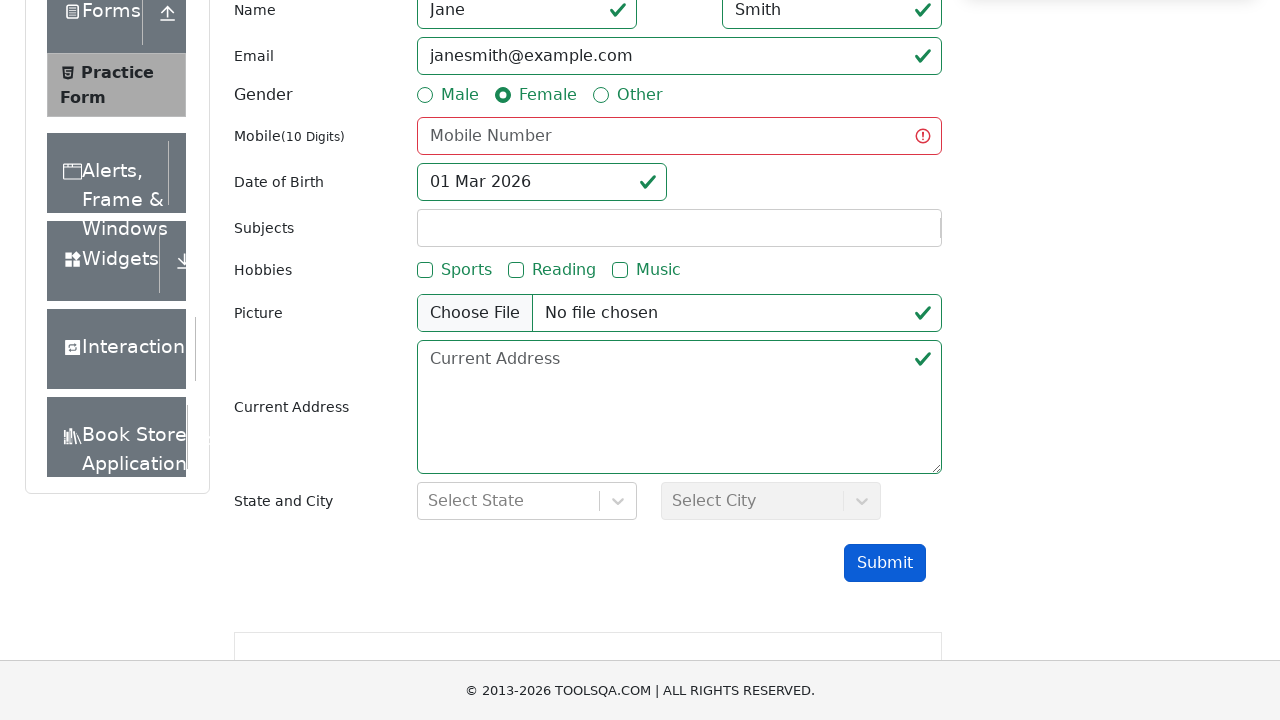

Clicked submit button after selecting gender at (885, 563) on #submit
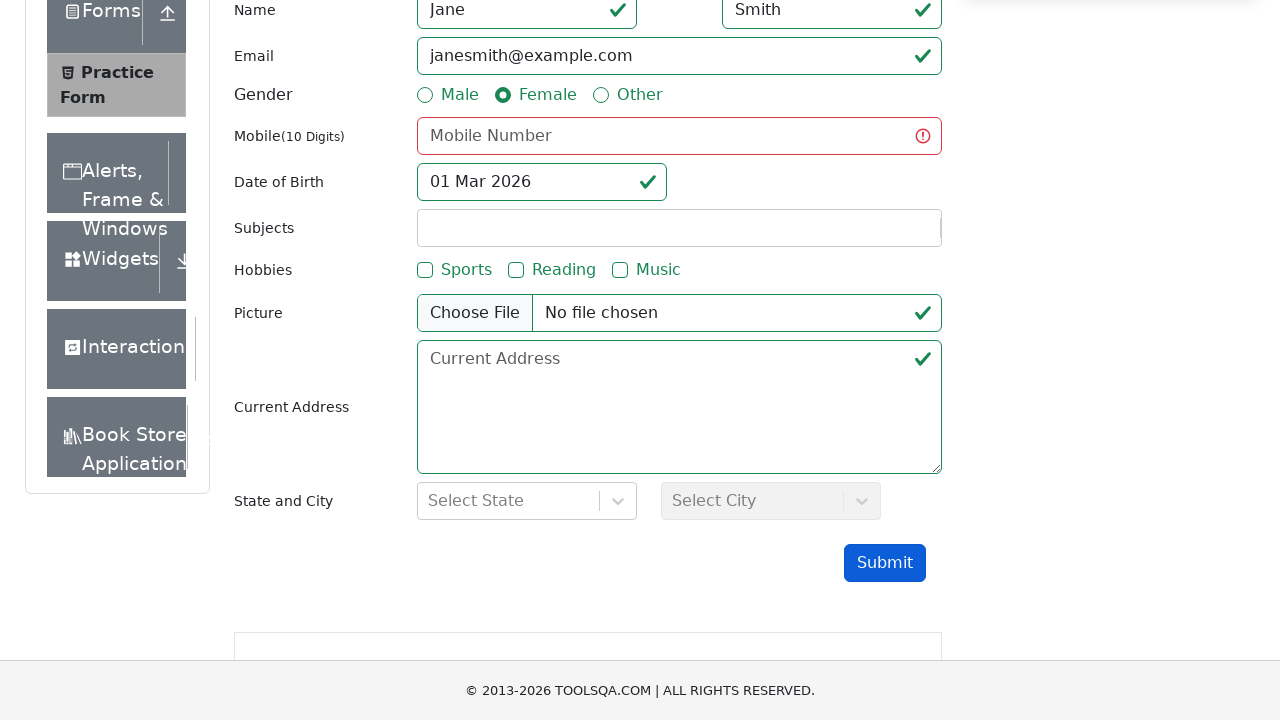

Waited for validation feedback
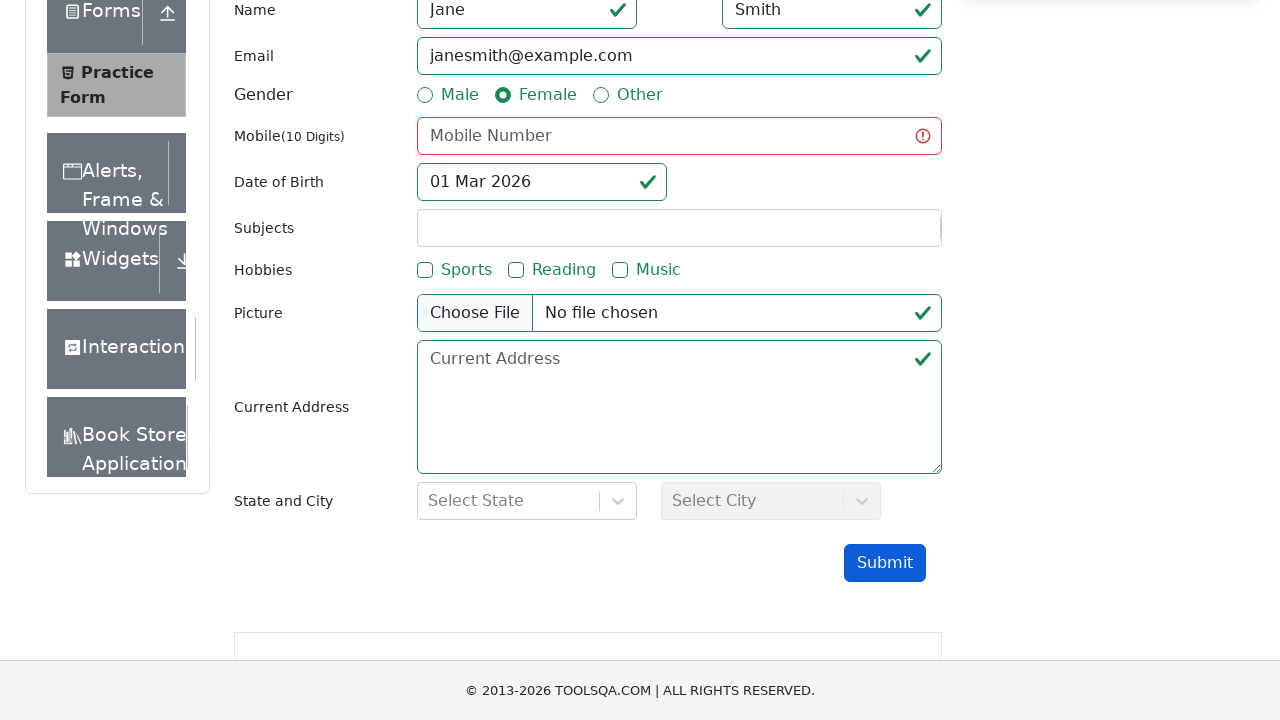

Filled mobile number field with '9876543210' on #userNumber
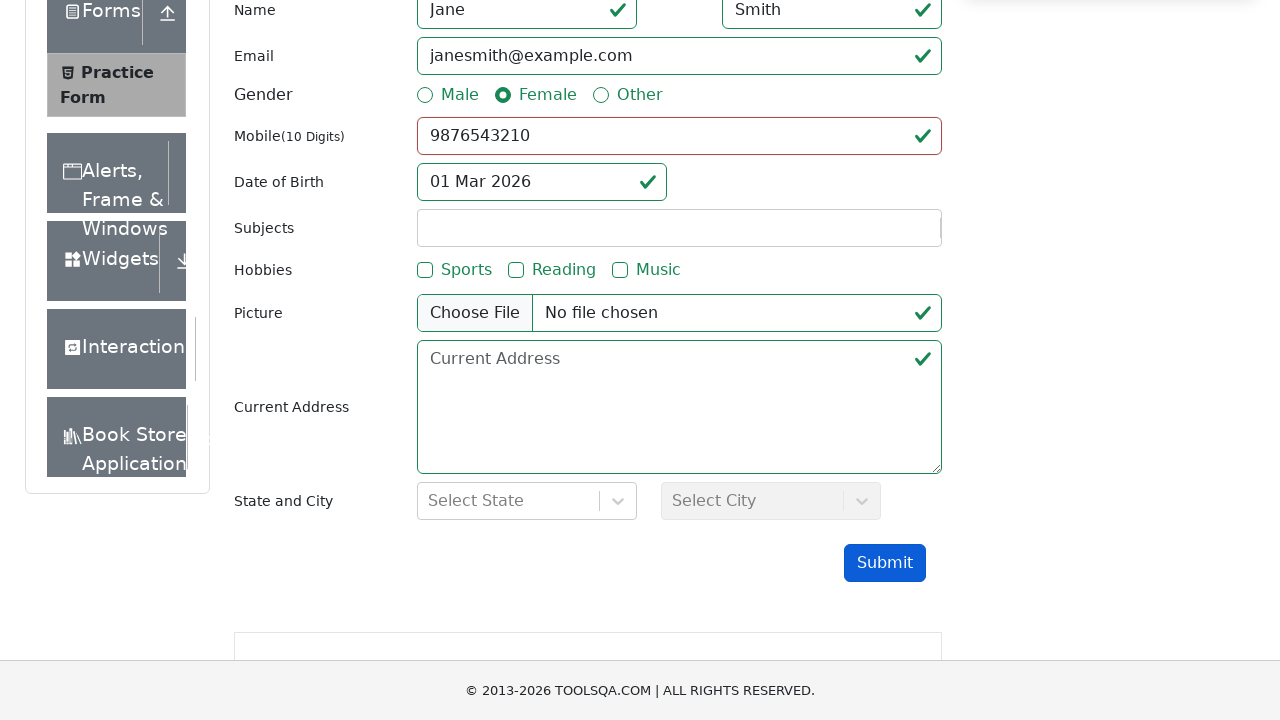

Clicked submit button with all required fields filled - form should submit successfully at (885, 563) on #submit
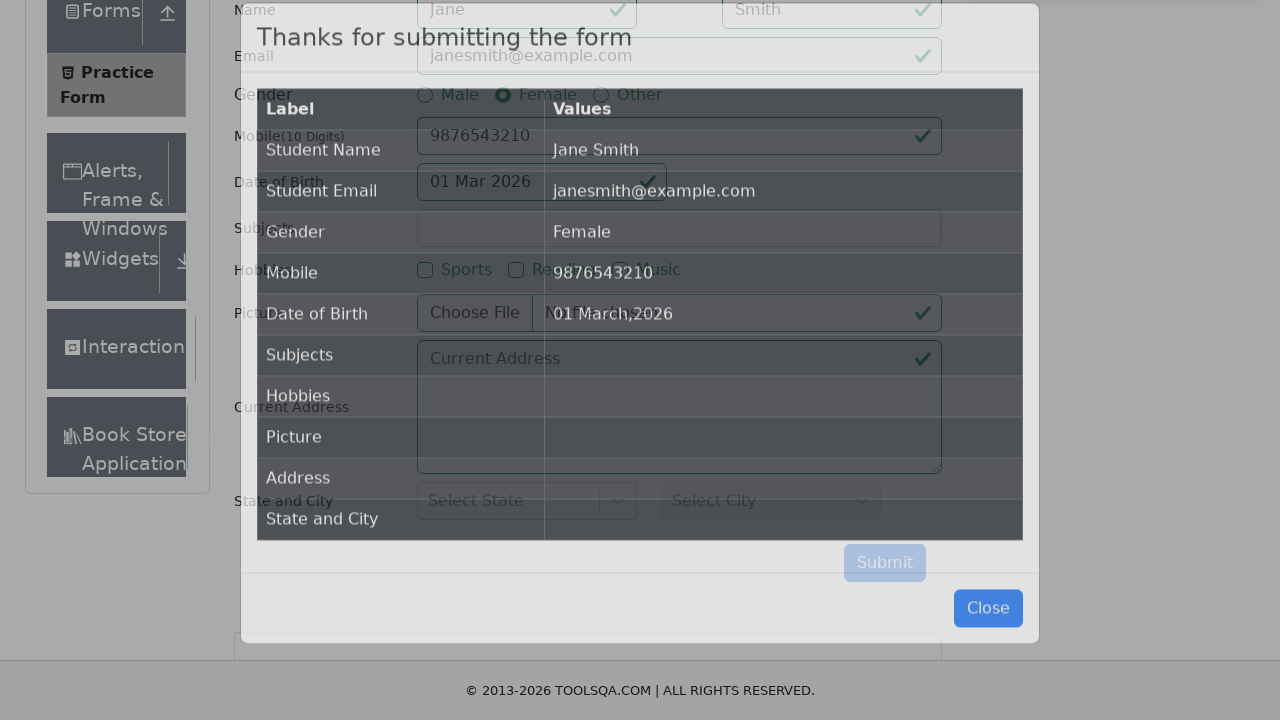

Waited for modal or validation response after final submission
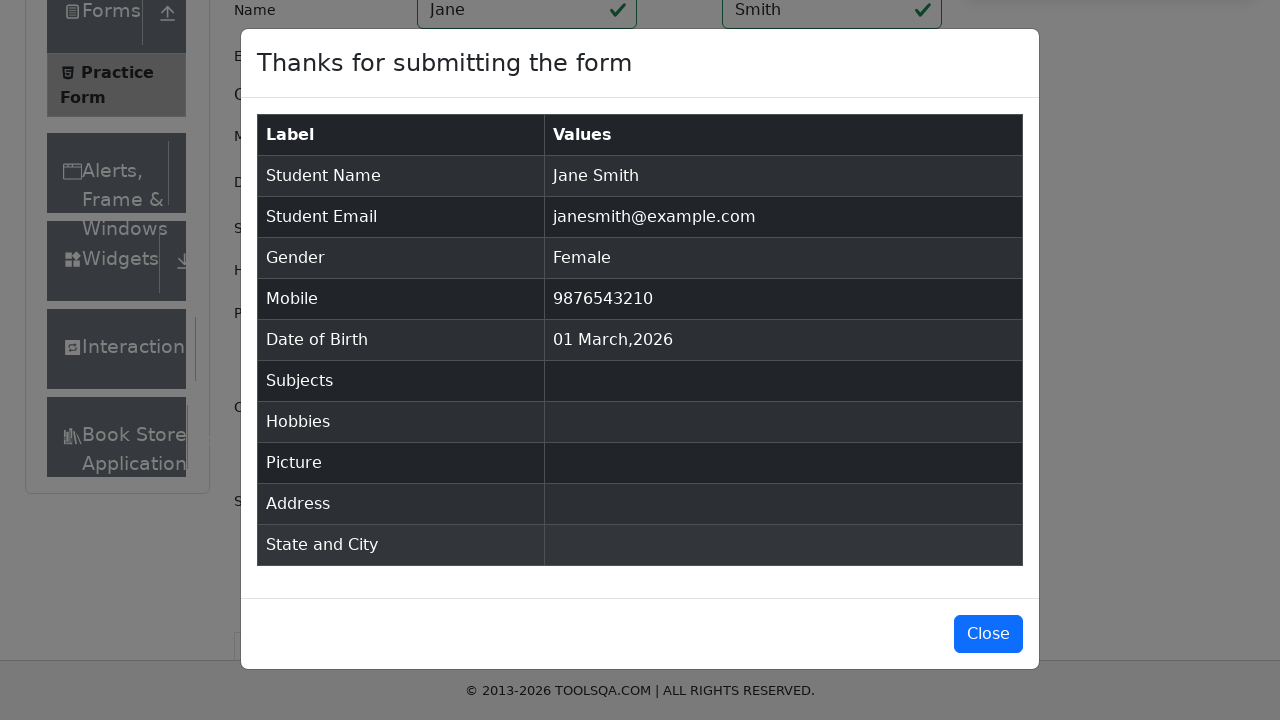

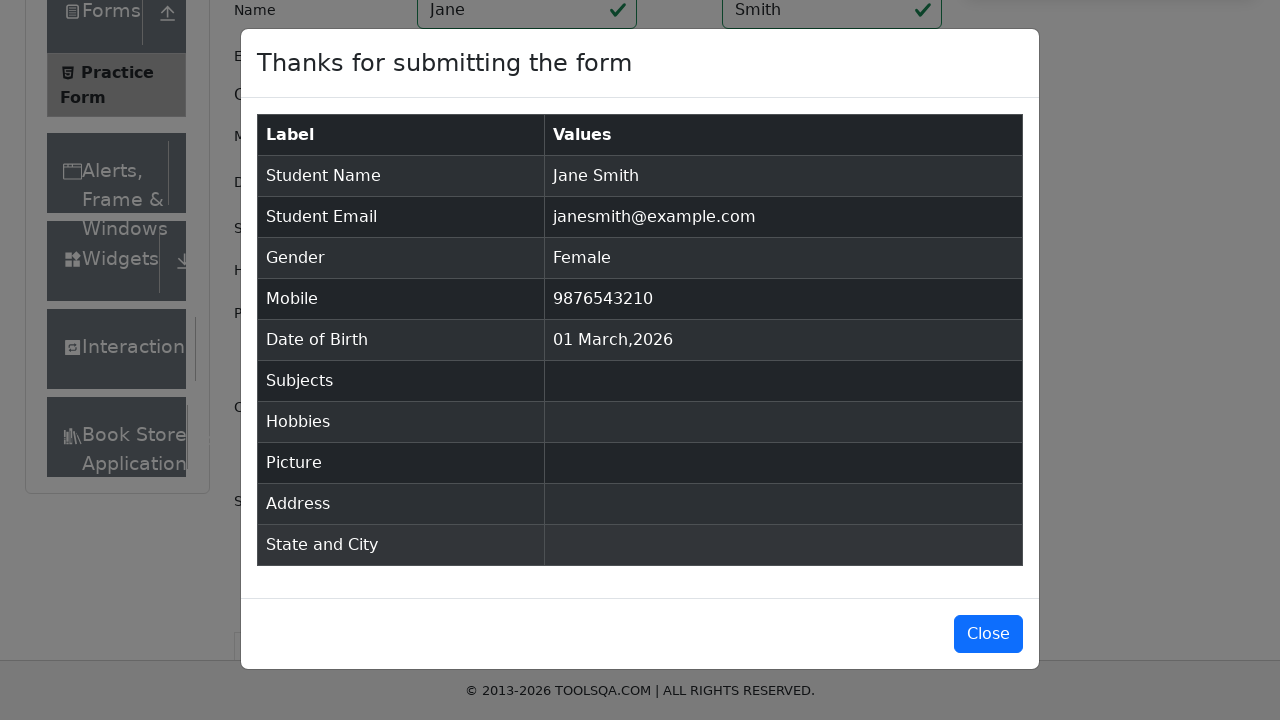